Tests radio button selection and verifies that the return date field becomes enabled when round trip option is selected

Starting URL: https://rahulshettyacademy.com/dropdownsPractise/

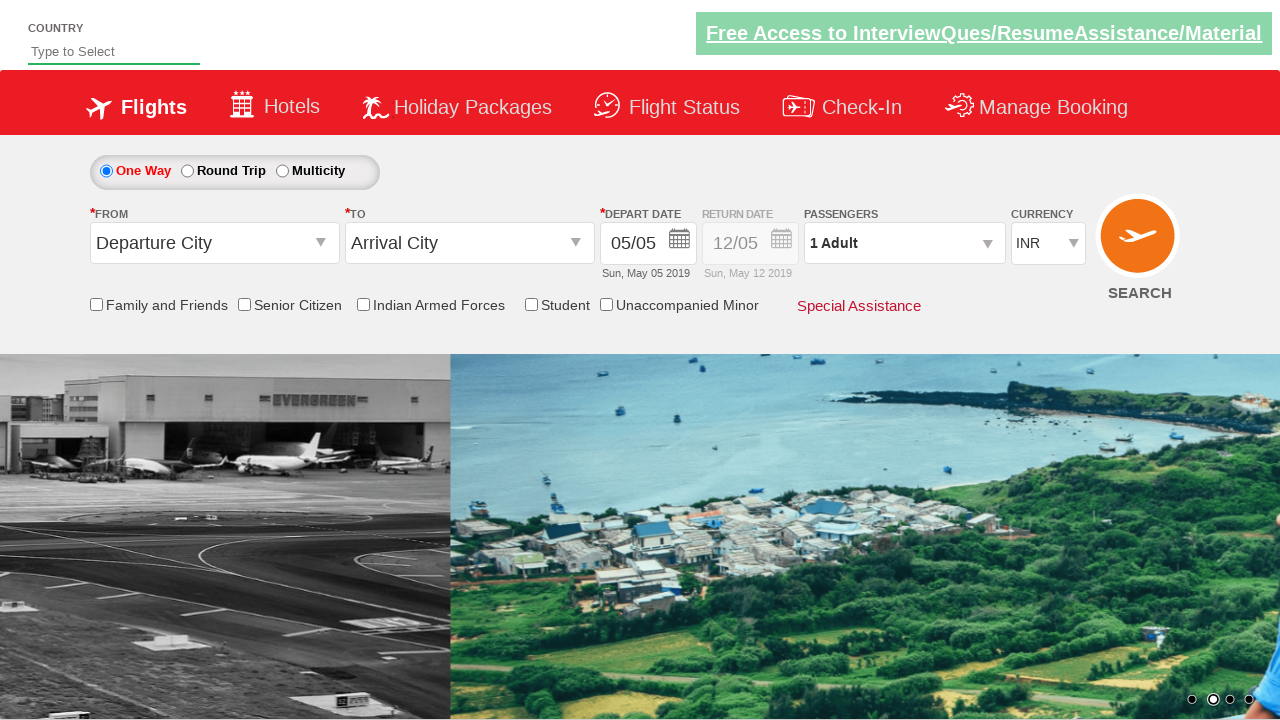

Retrieved initial style attribute of return date field
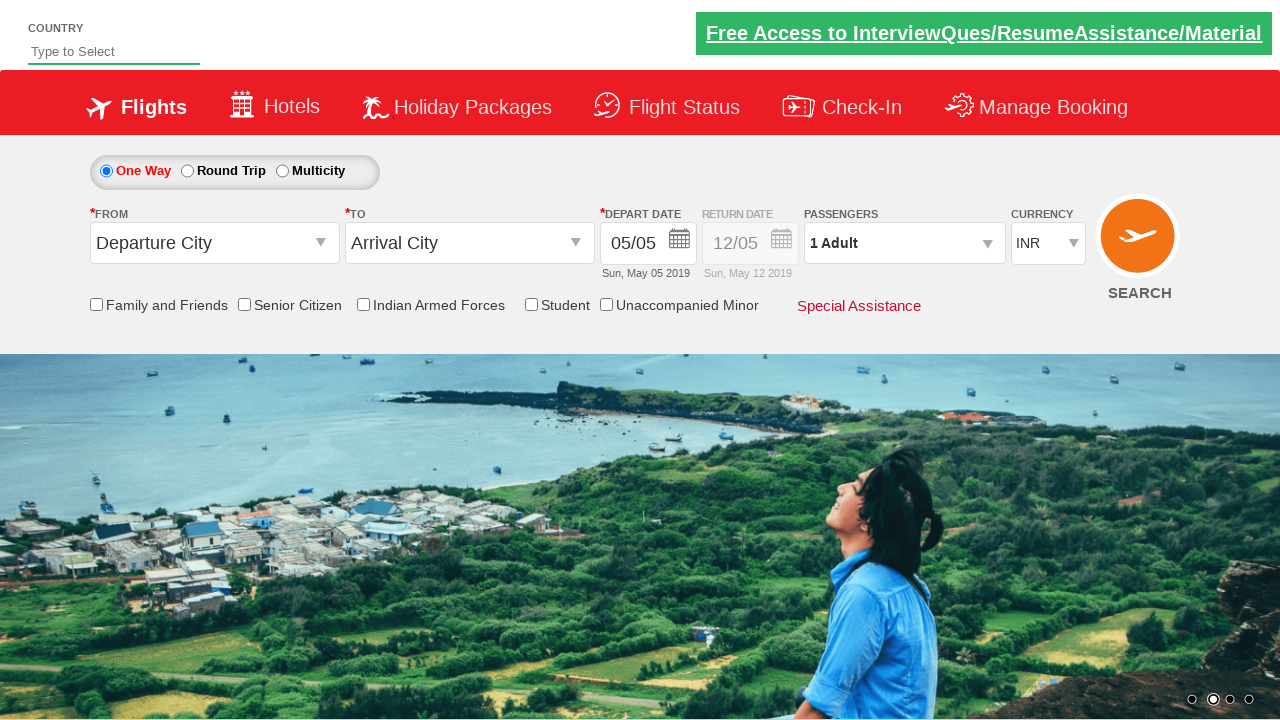

Clicked on round trip radio button at (187, 171) on input#ctl00_mainContent_rbtnl_Trip_1
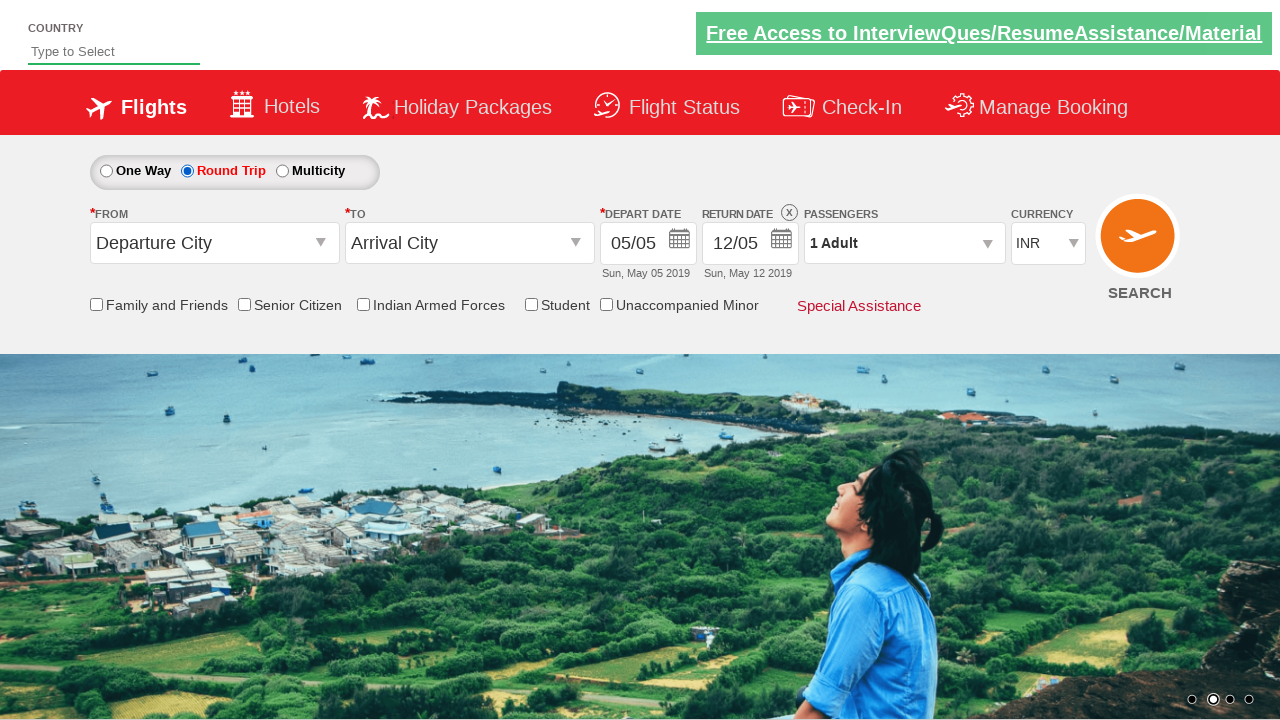

Retrieved updated style attribute of return date field after selecting round trip
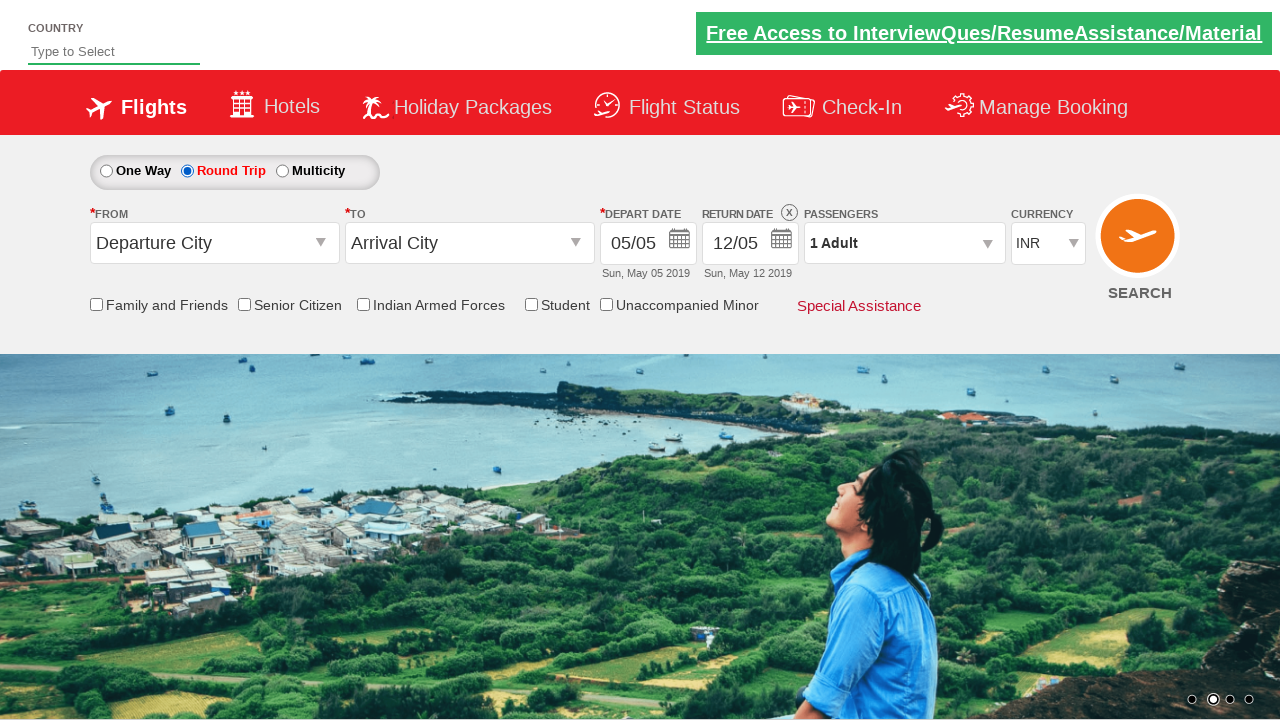

Verified that return date field is enabled (style contains '1')
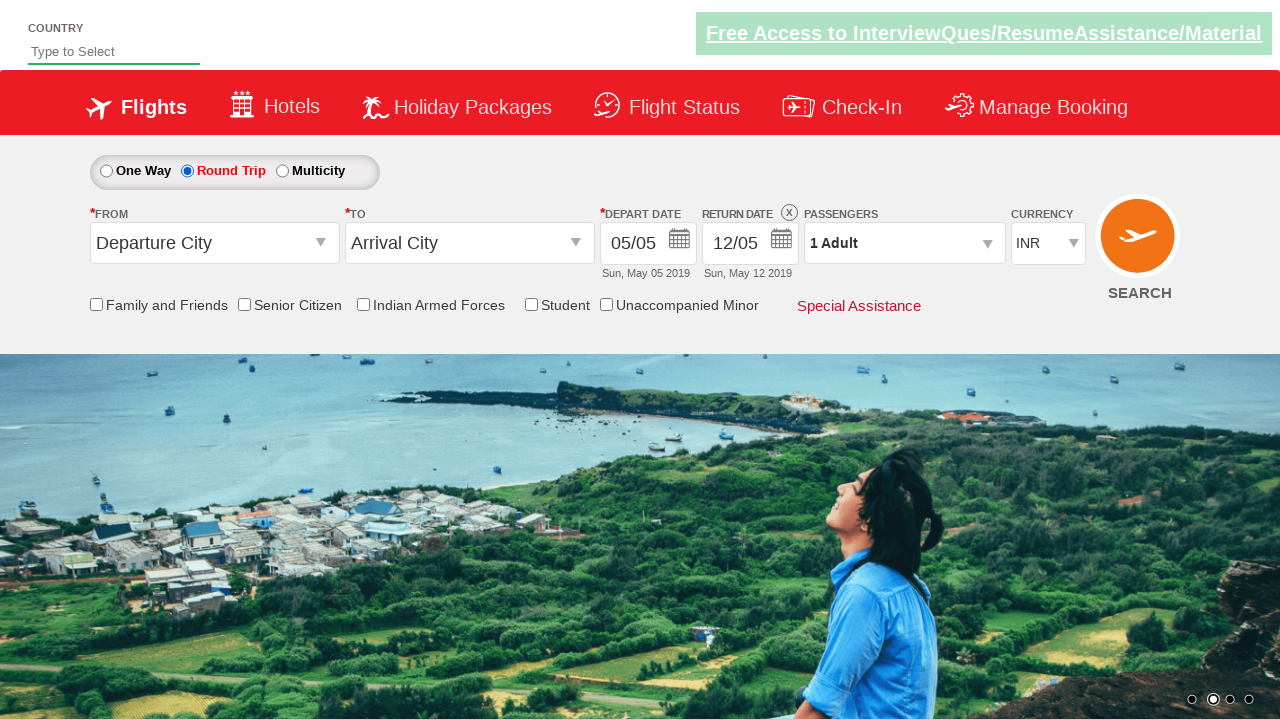

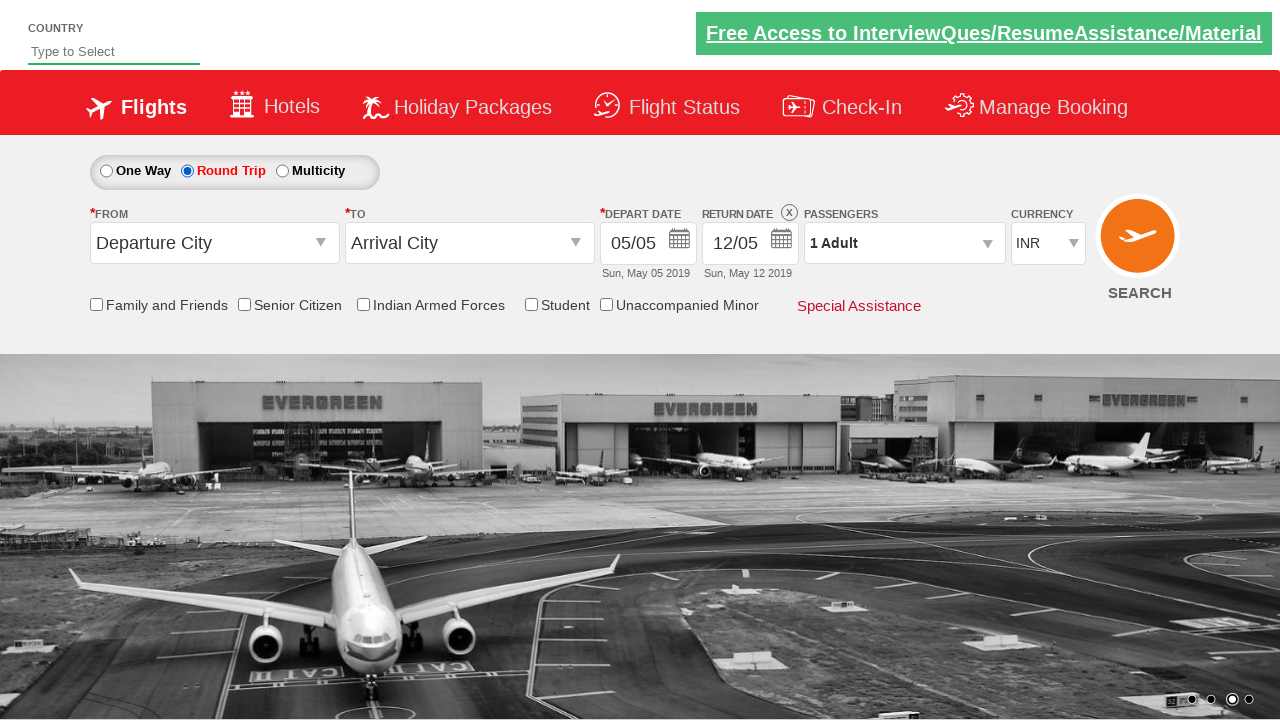